Navigates to the GUVI website homepage and retrieves the page title

Starting URL: https://www.guvi.in/

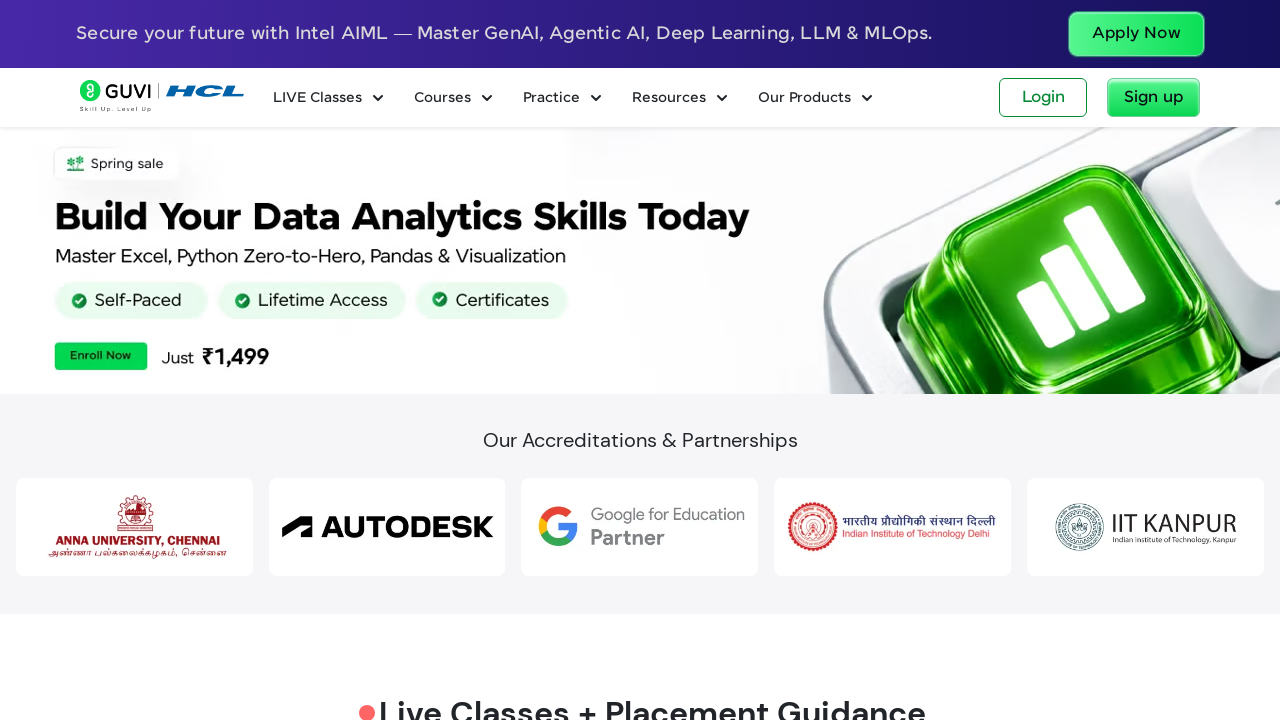

Waited for page to reach domcontentloaded state
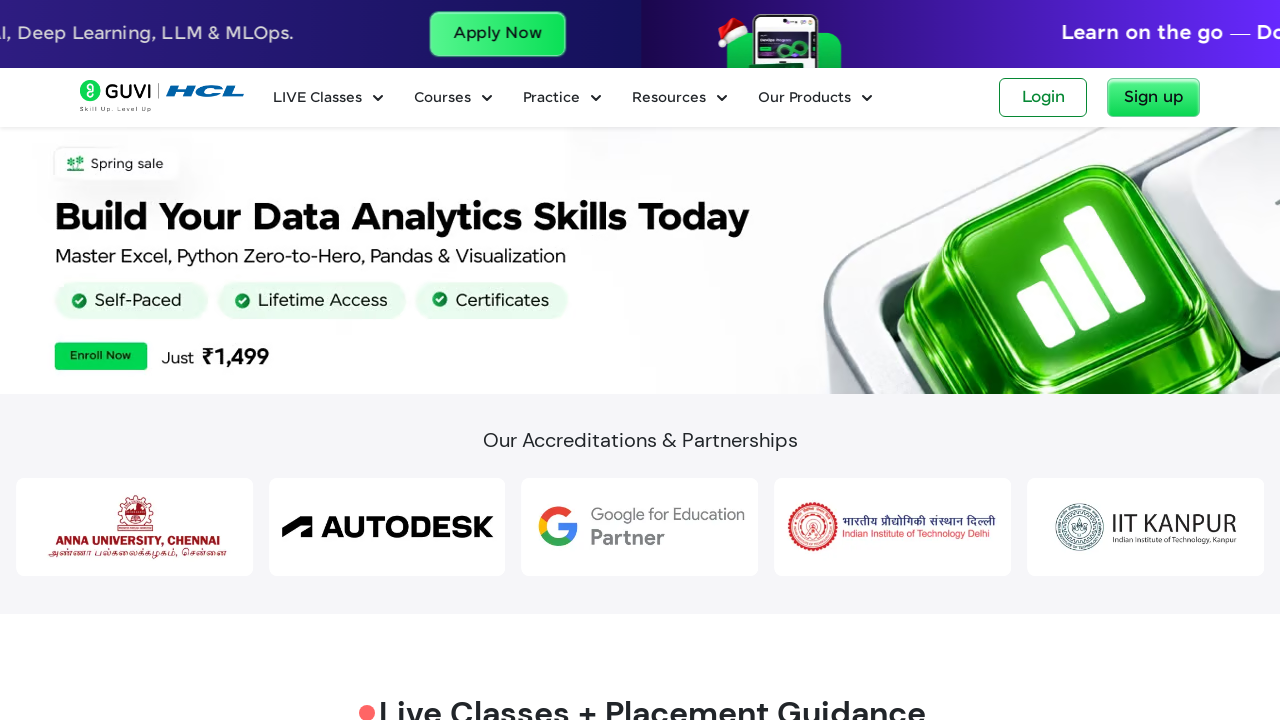

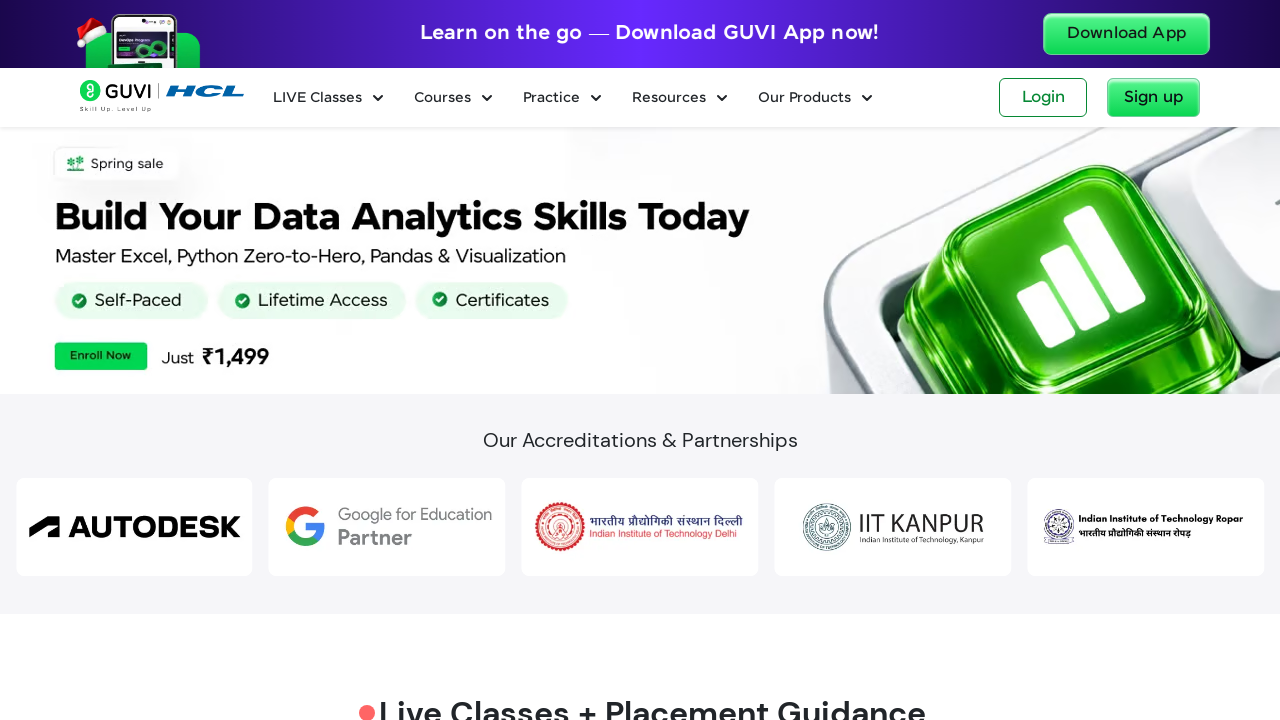